Tests element verification on LeafGround's window page by inspecting element attributes, CSS properties, and clicking a button that opens a new window

Starting URL: https://leafground.com/window.xhtml

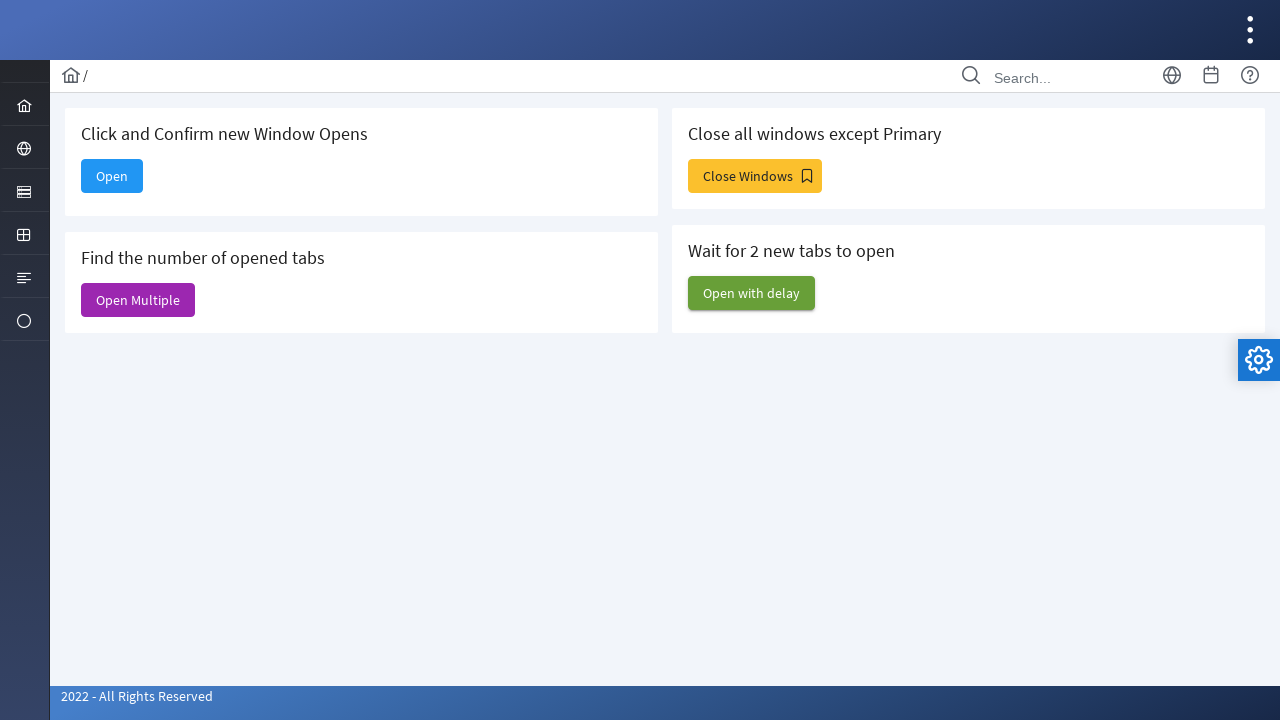

Waited for button element with id 'j_idt88:new' to load
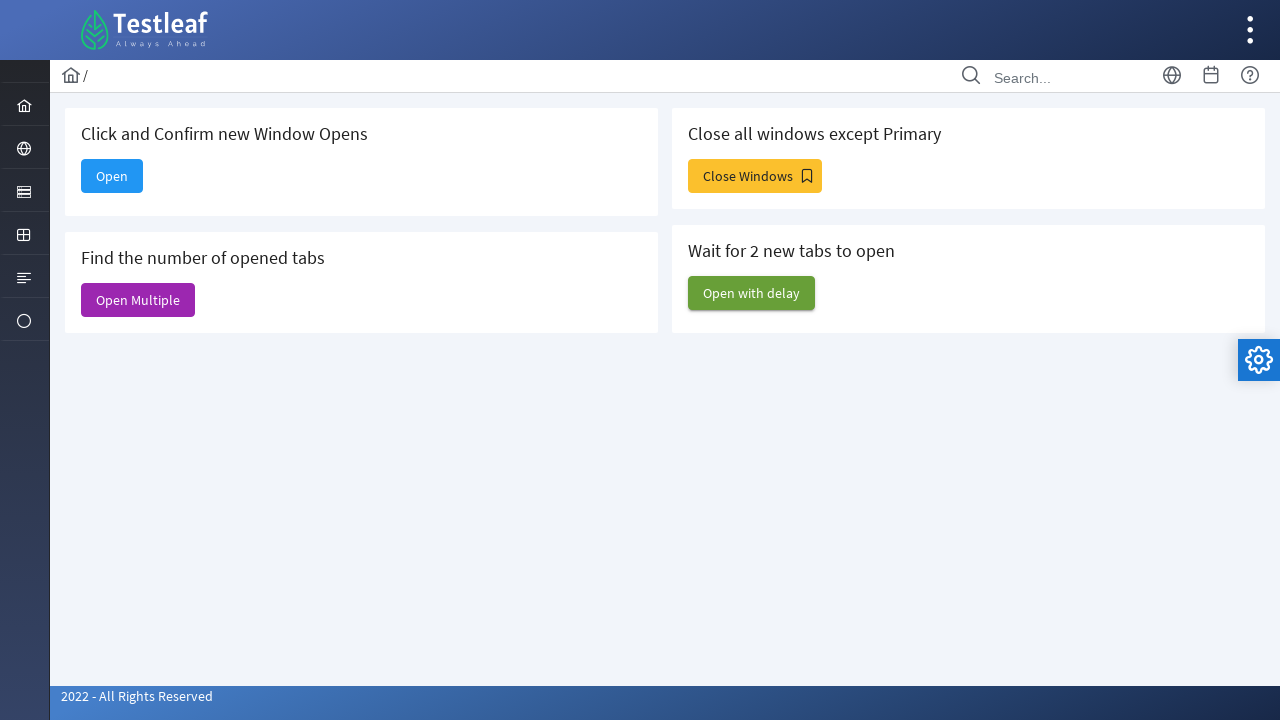

Located button element
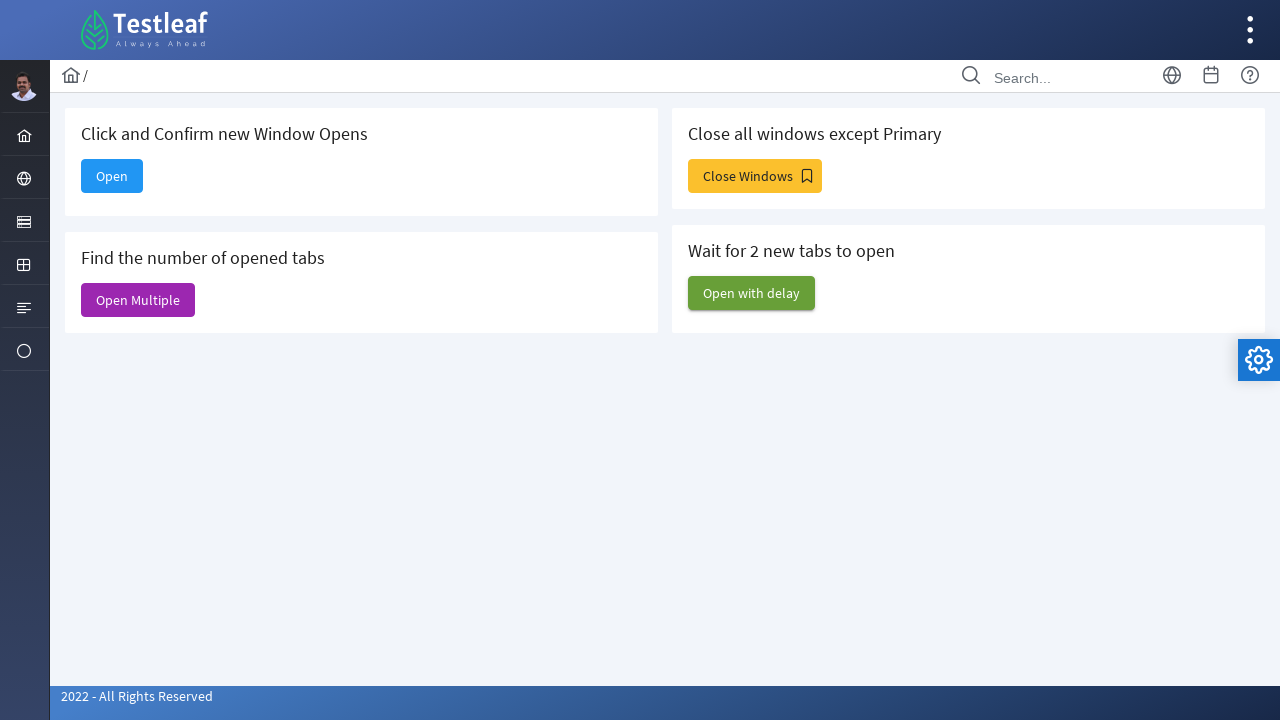

Retrieved button role attribute: 'button'
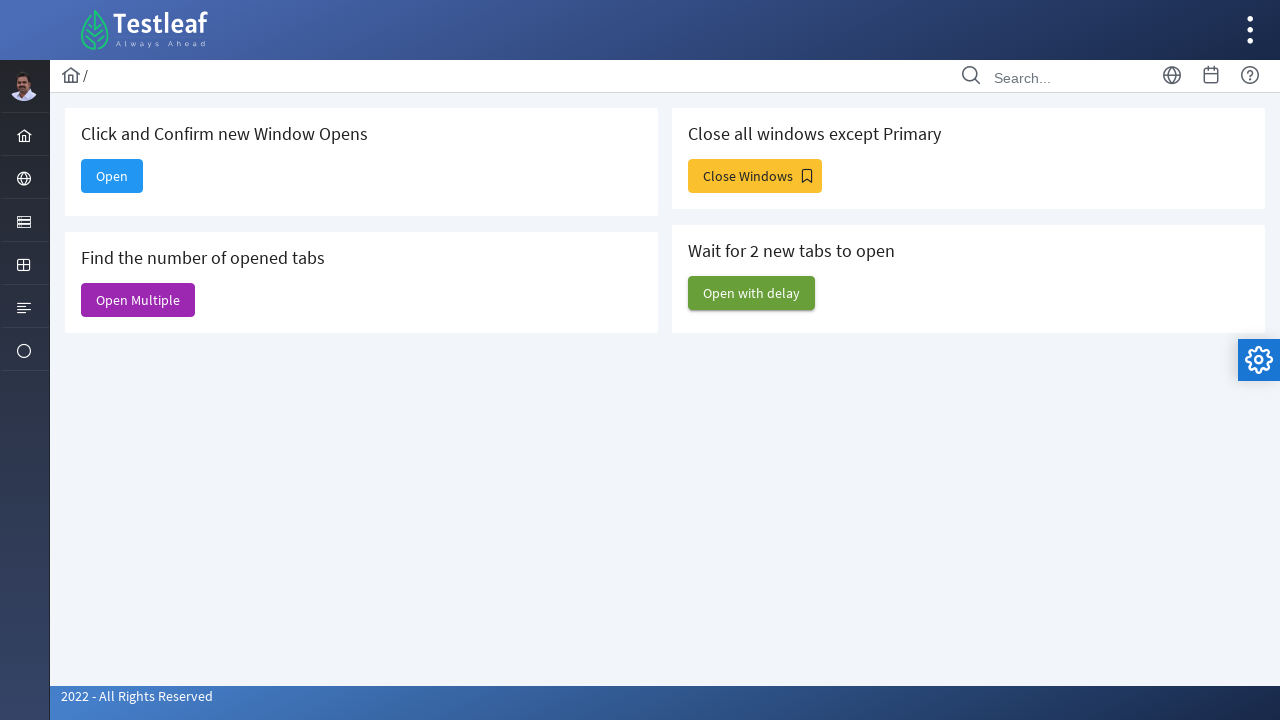

Retrieved button text content: 'Open'
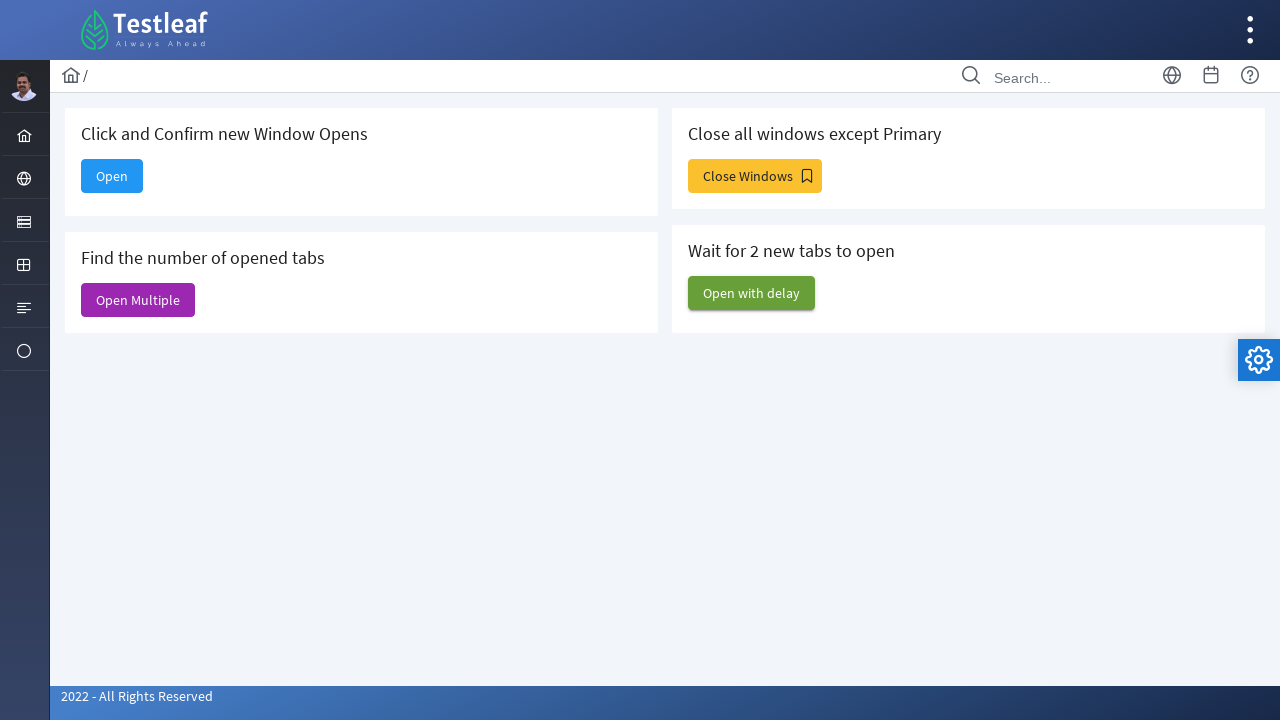

Clicked button to open new window at (112, 176) on #j_idt88\:new
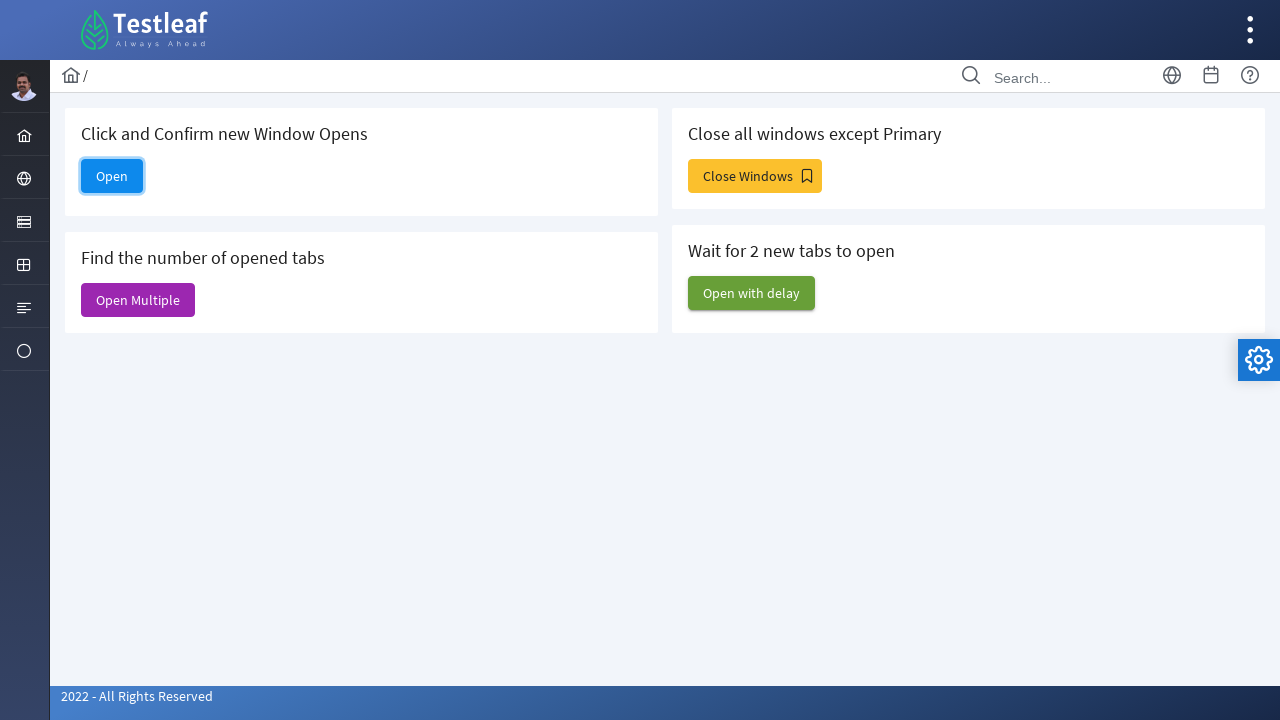

Waited 1000ms for popup window to appear
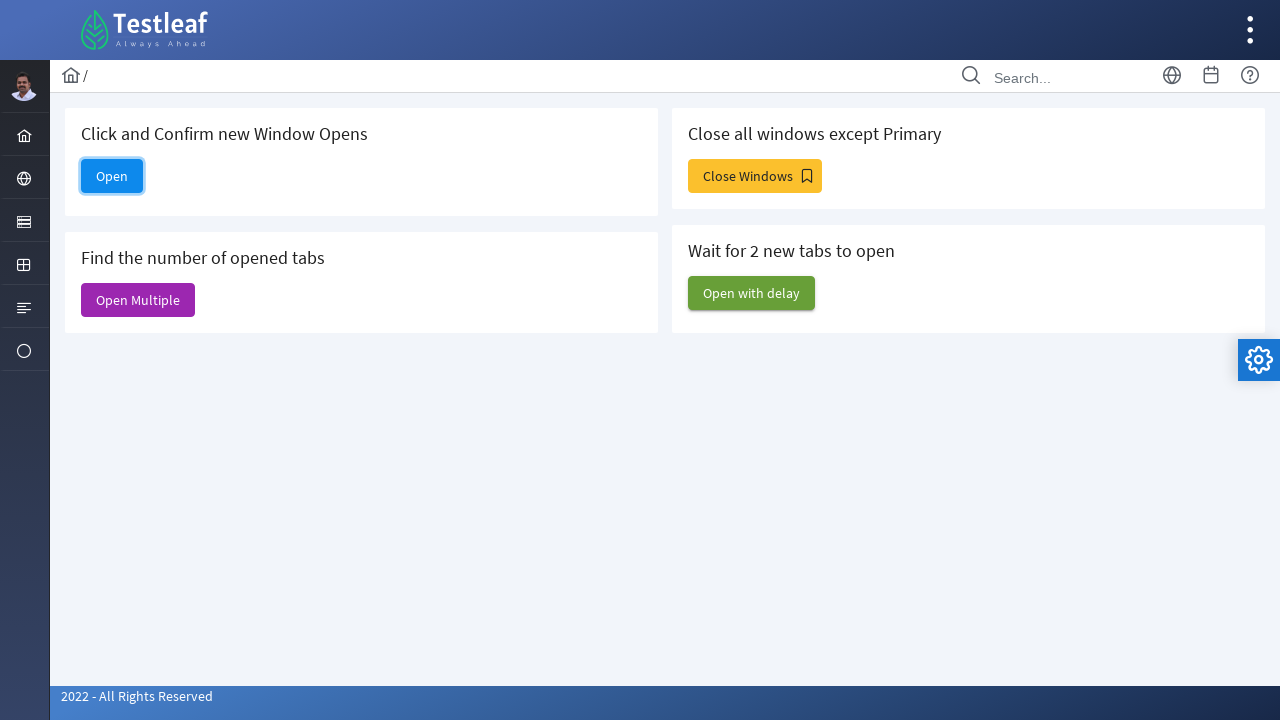

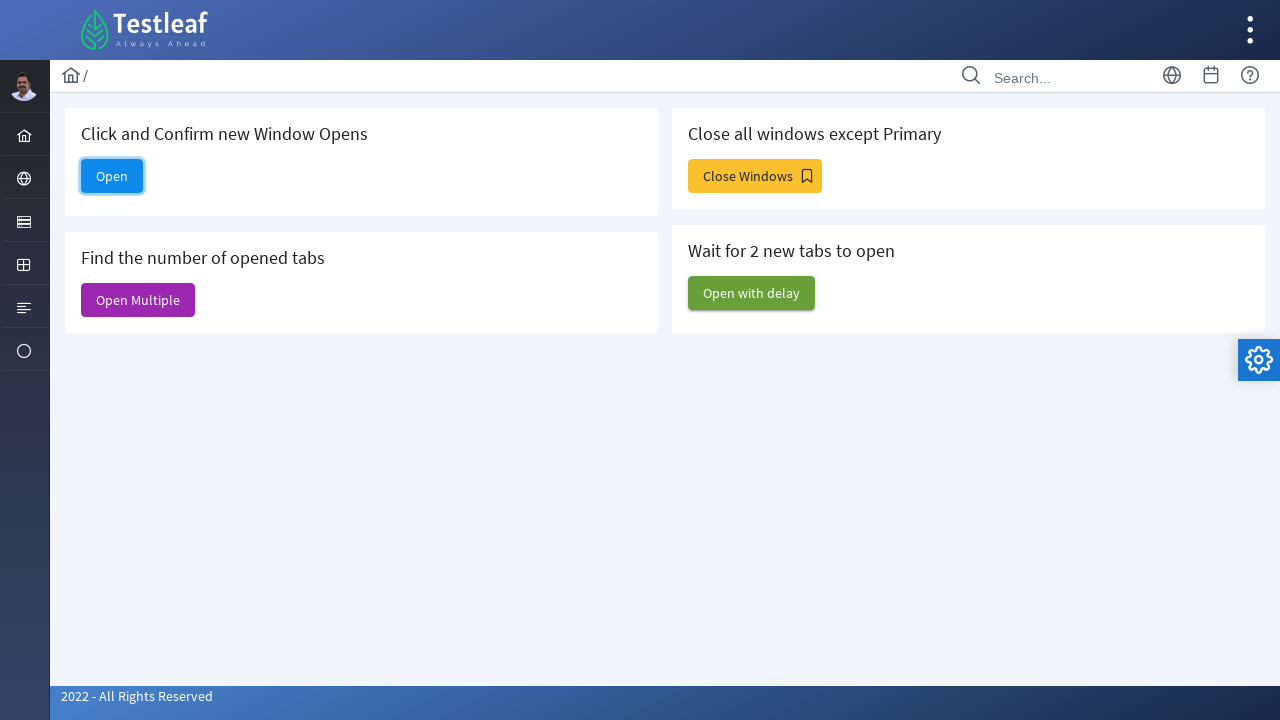